Tests JavaScript confirm dialog by triggering and dismissing it

Starting URL: https://automationfc.github.io/basic-form/index.html

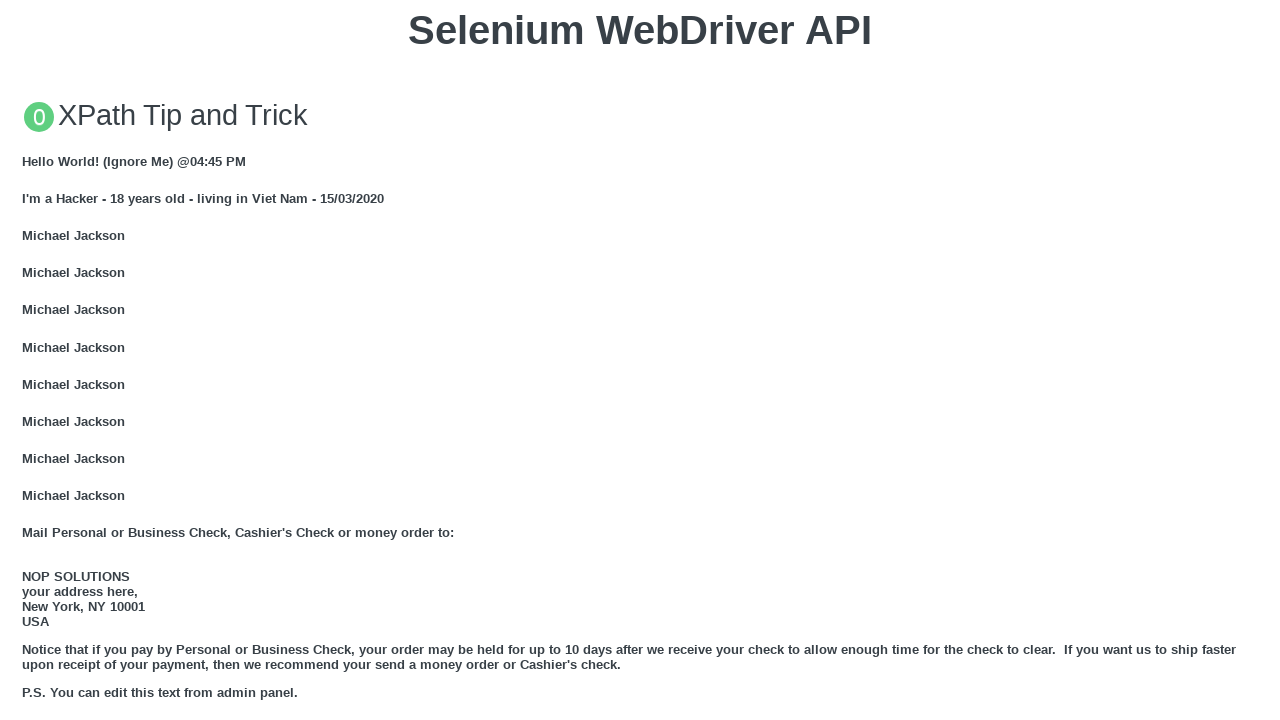

Set up dialog handler to dismiss confirm dialog
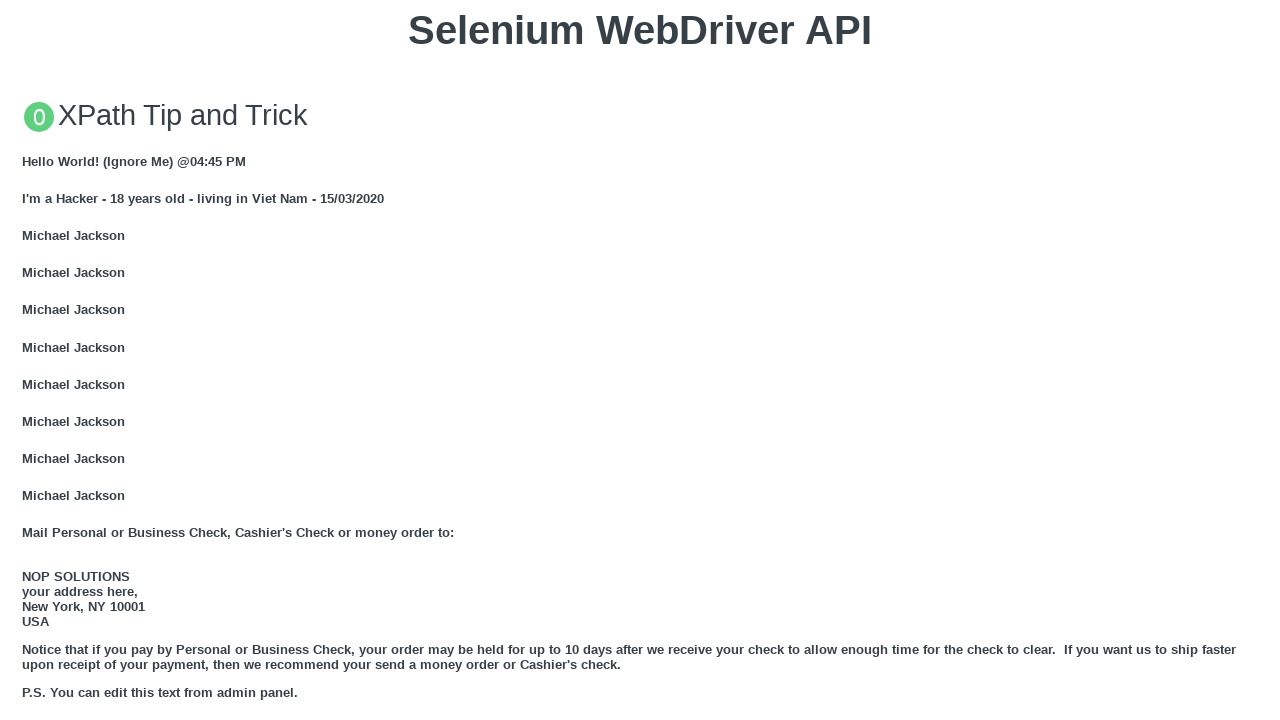

Clicked button to trigger JavaScript confirm dialog at (640, 360) on button:has-text('Click for JS Confirm')
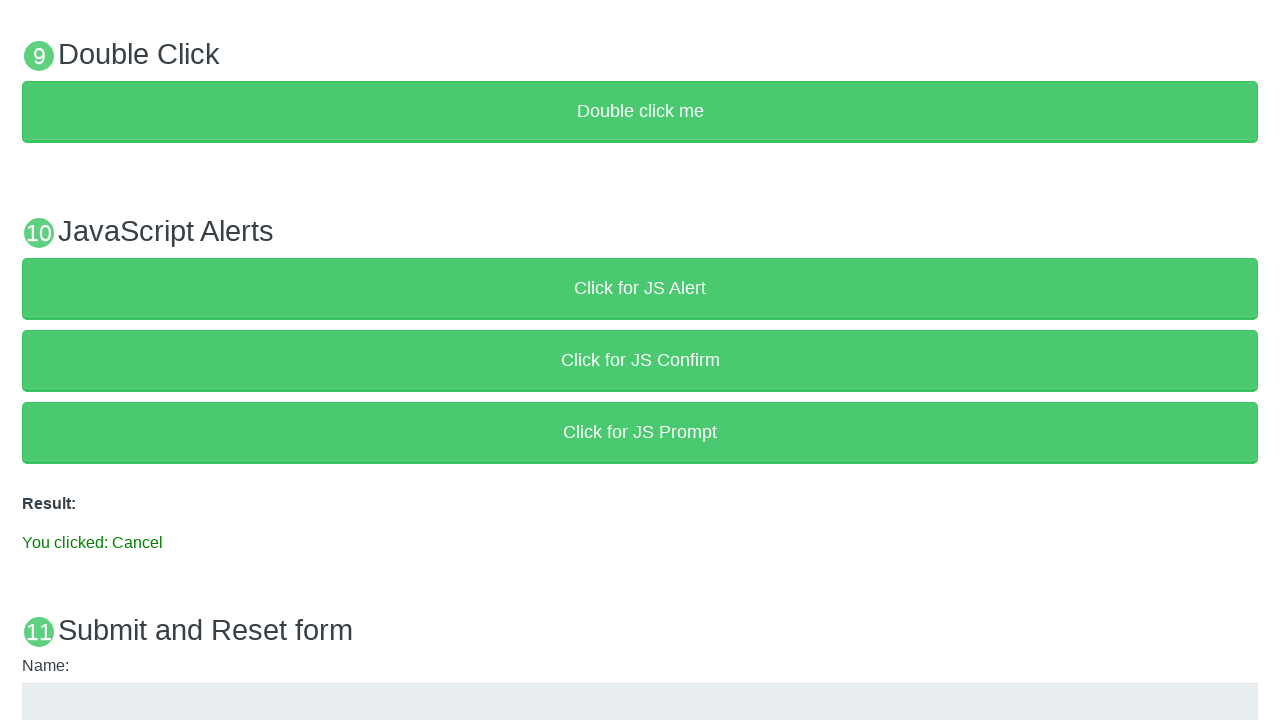

Verified confirm dialog was dismissed with 'Cancel' result
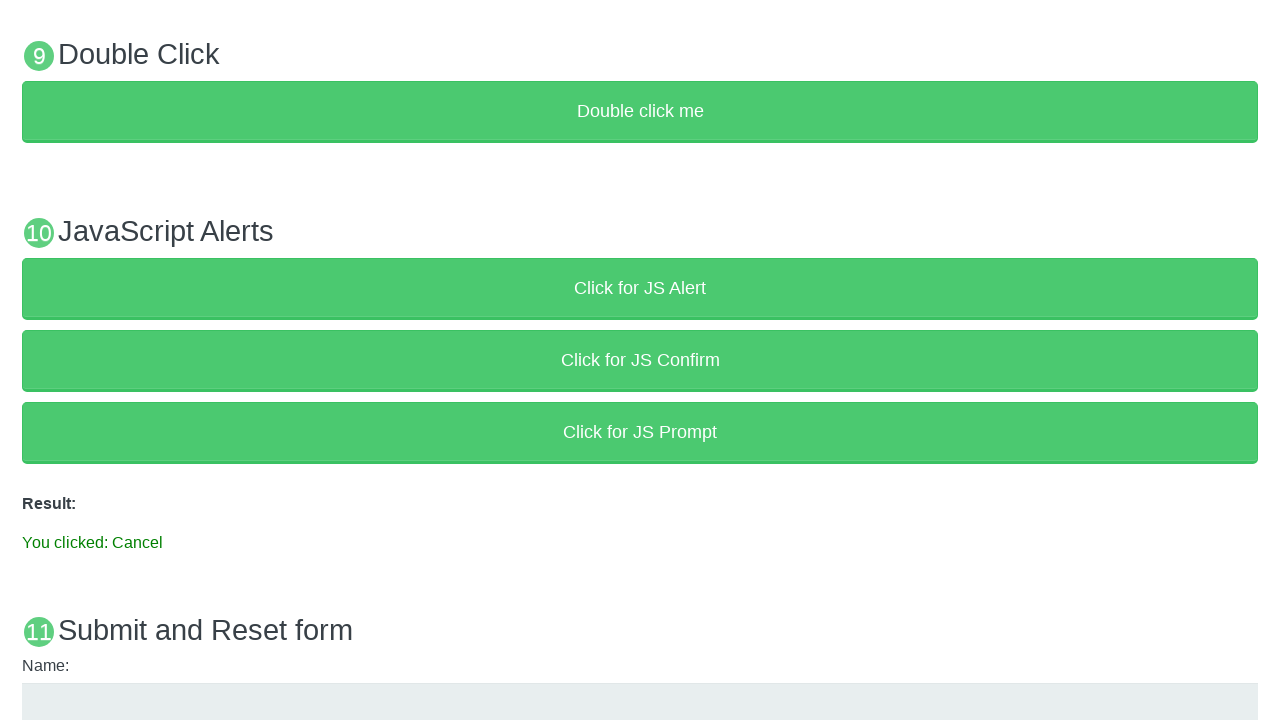

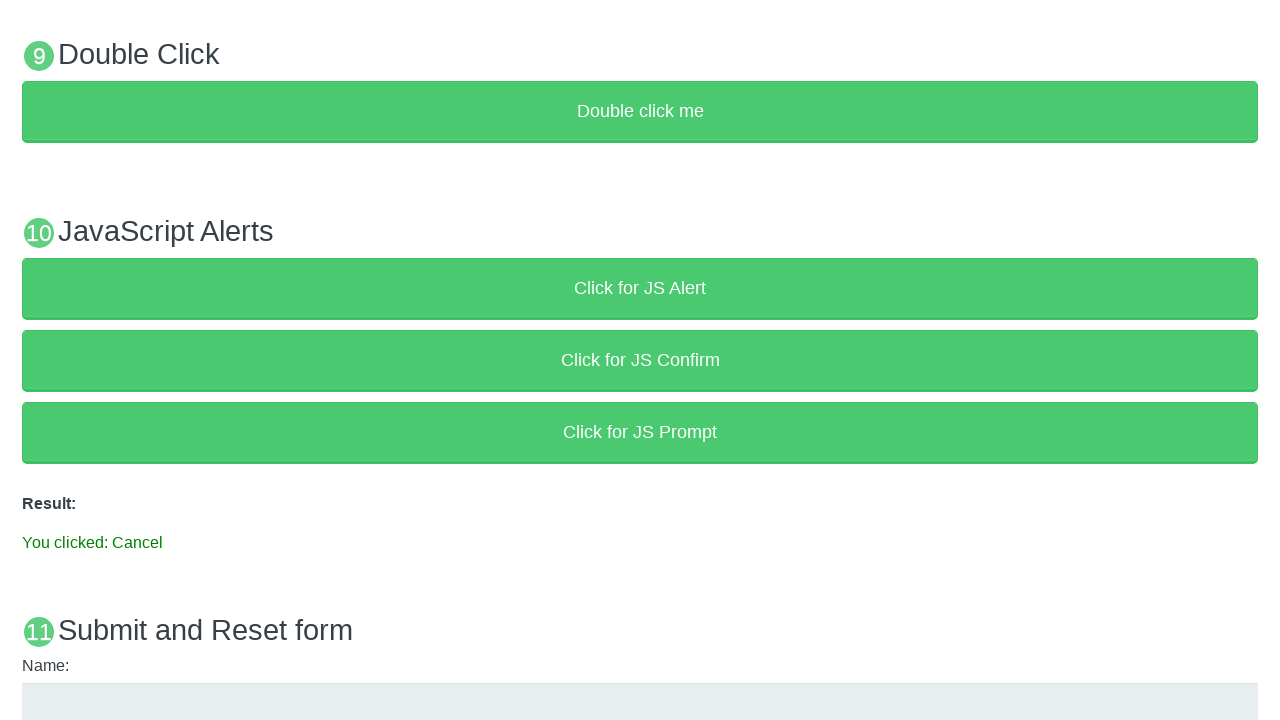